Tests product search functionality by entering a randomly selected product name (mug, t-shirt, or notebook) into the search field and submitting the search form

Starting URL: https://prod-kurs.coderslab.pl/index.php

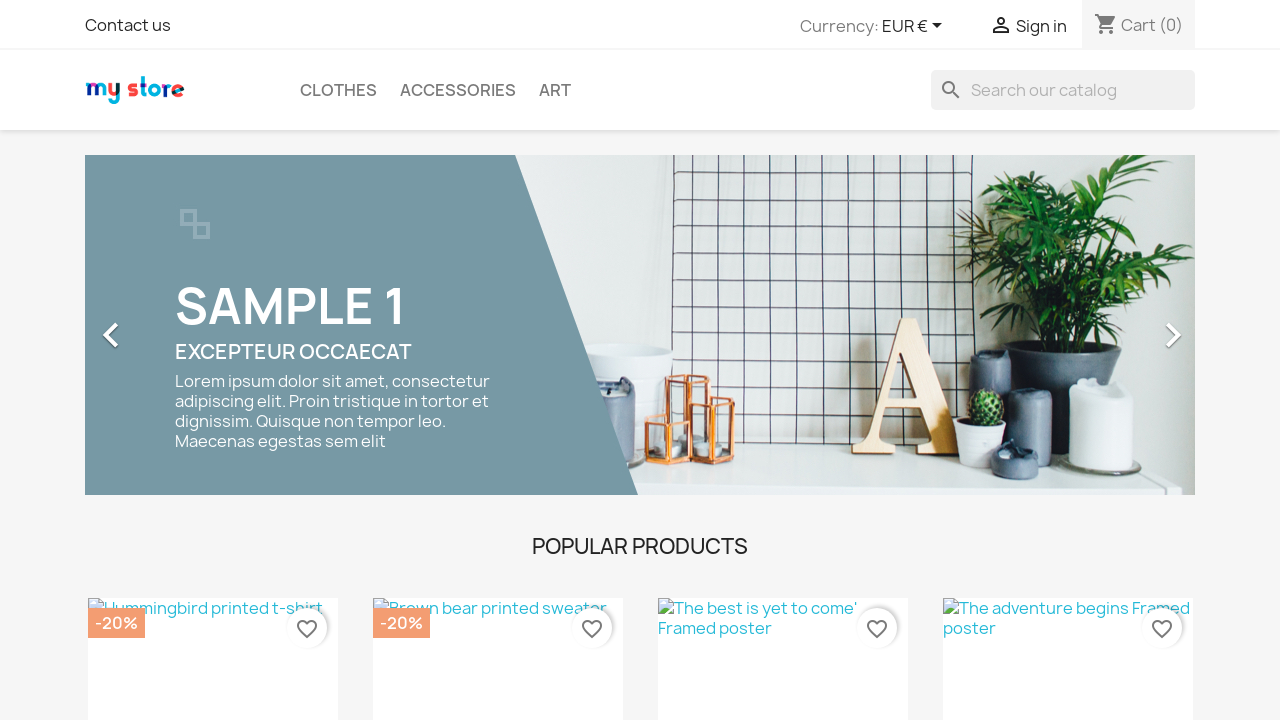

Randomly selected product to search: 'notebook'
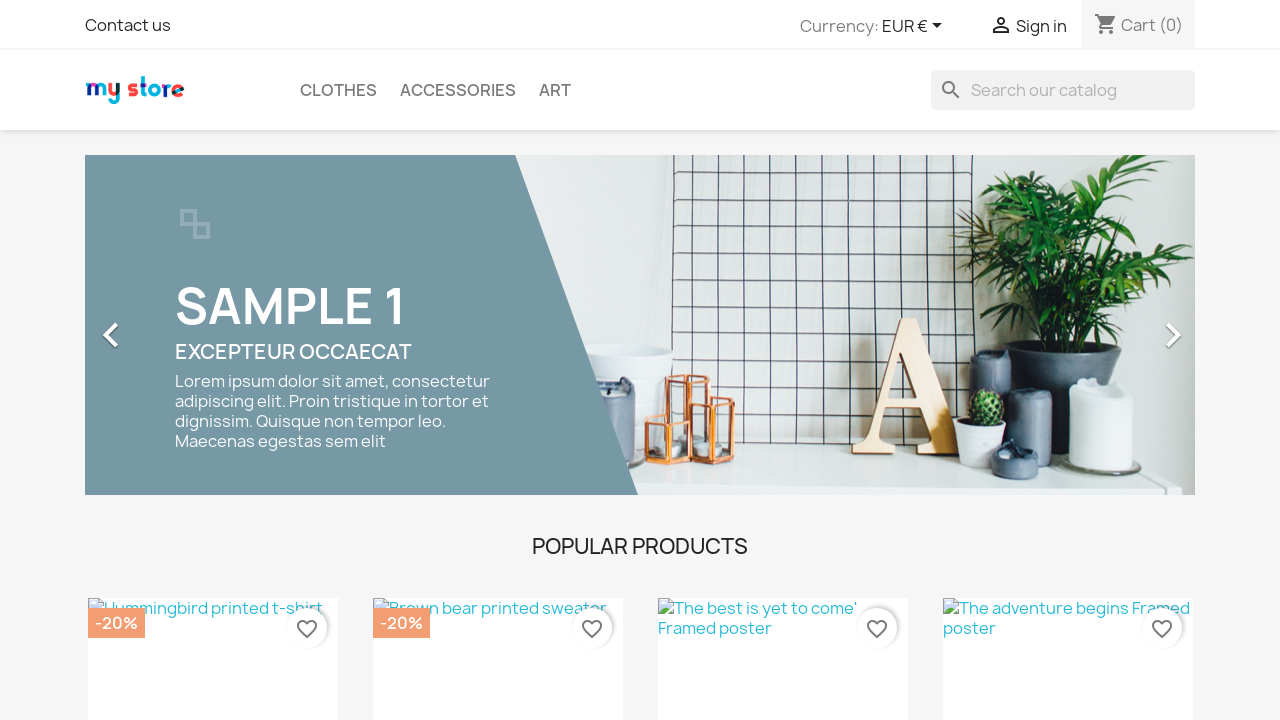

Entered 'notebook' into search field on input[name='s']
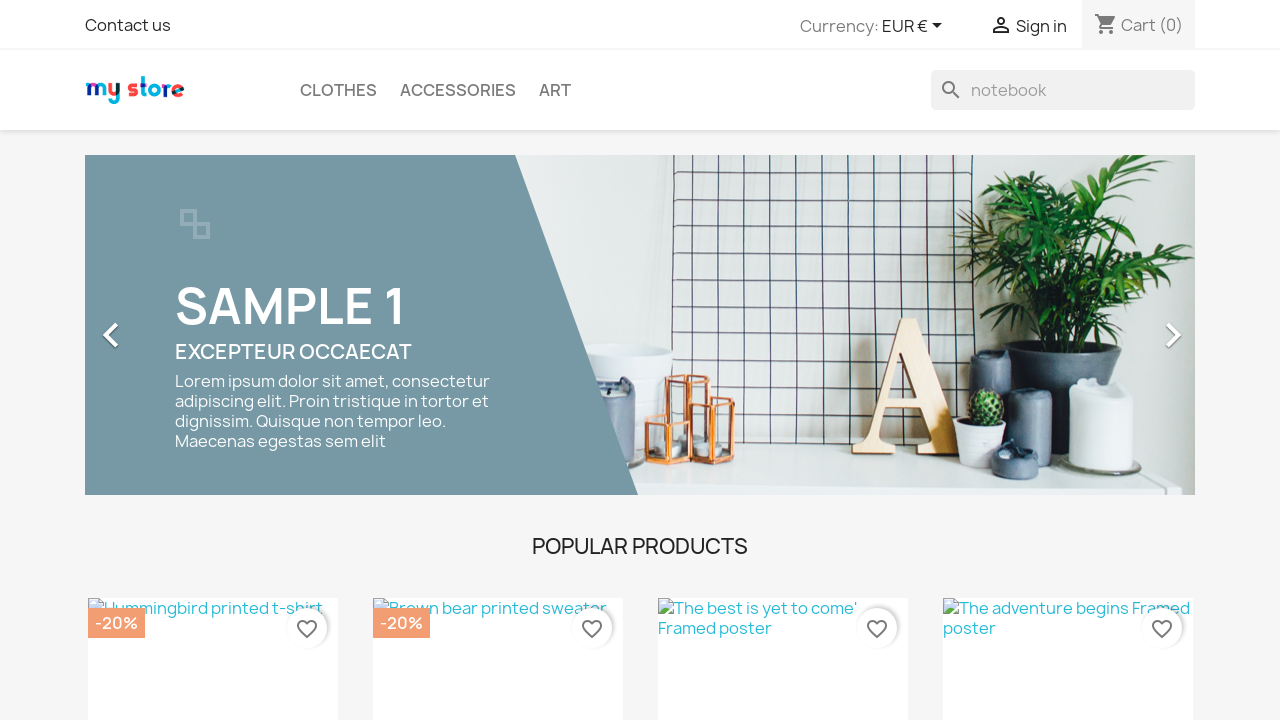

Submitted search form by pressing Enter on input[name='s']
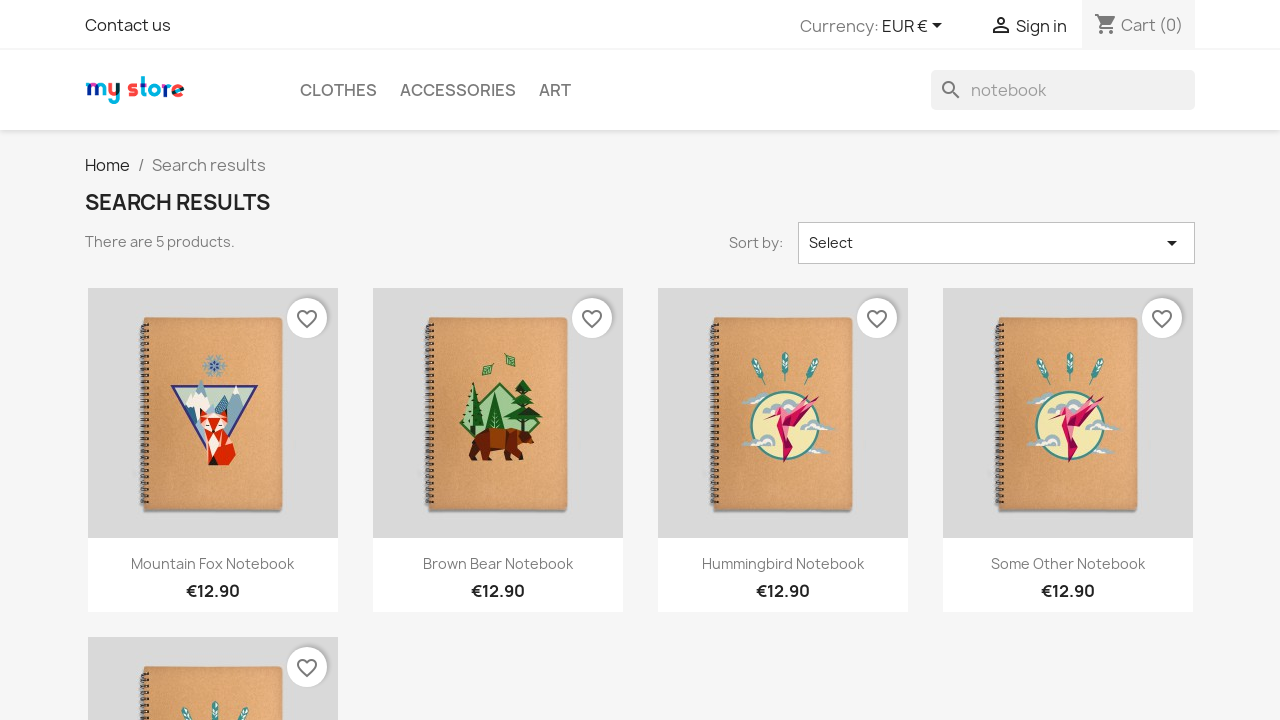

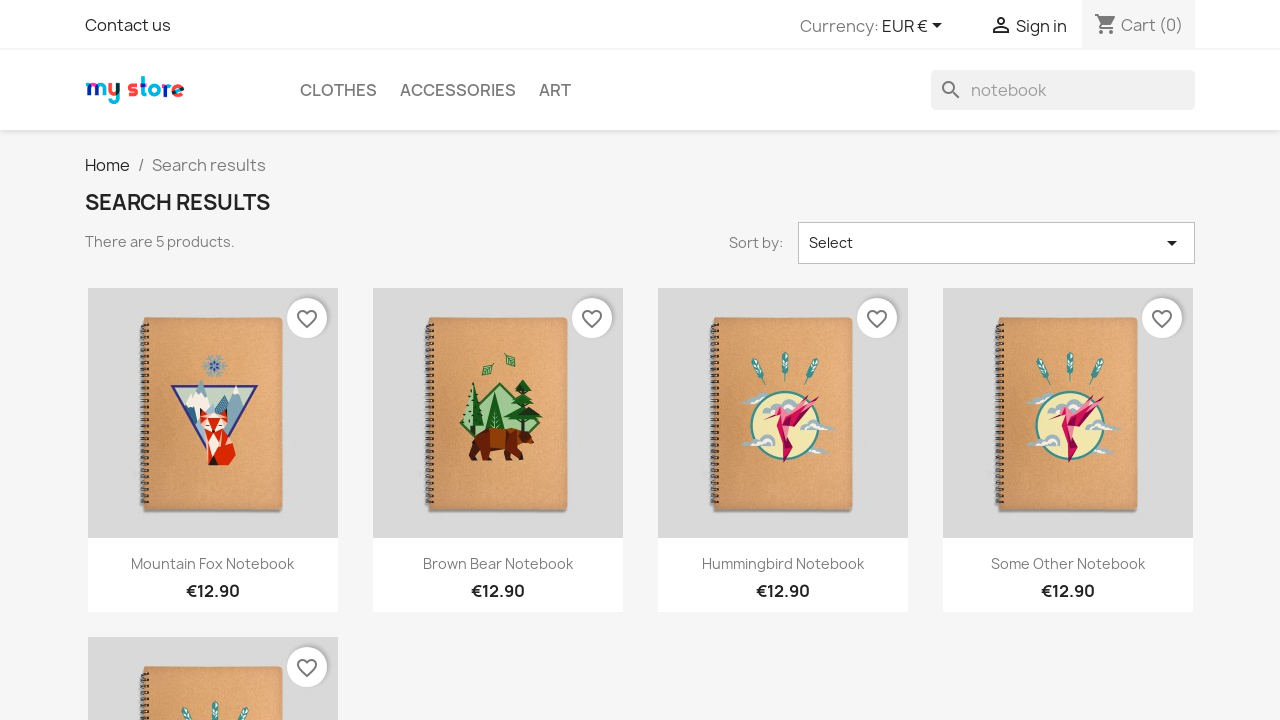